Navigates to an EMI calculator website and fills in the loan interest rate field with a value of 11.5%

Starting URL: https://emicalculator.net/

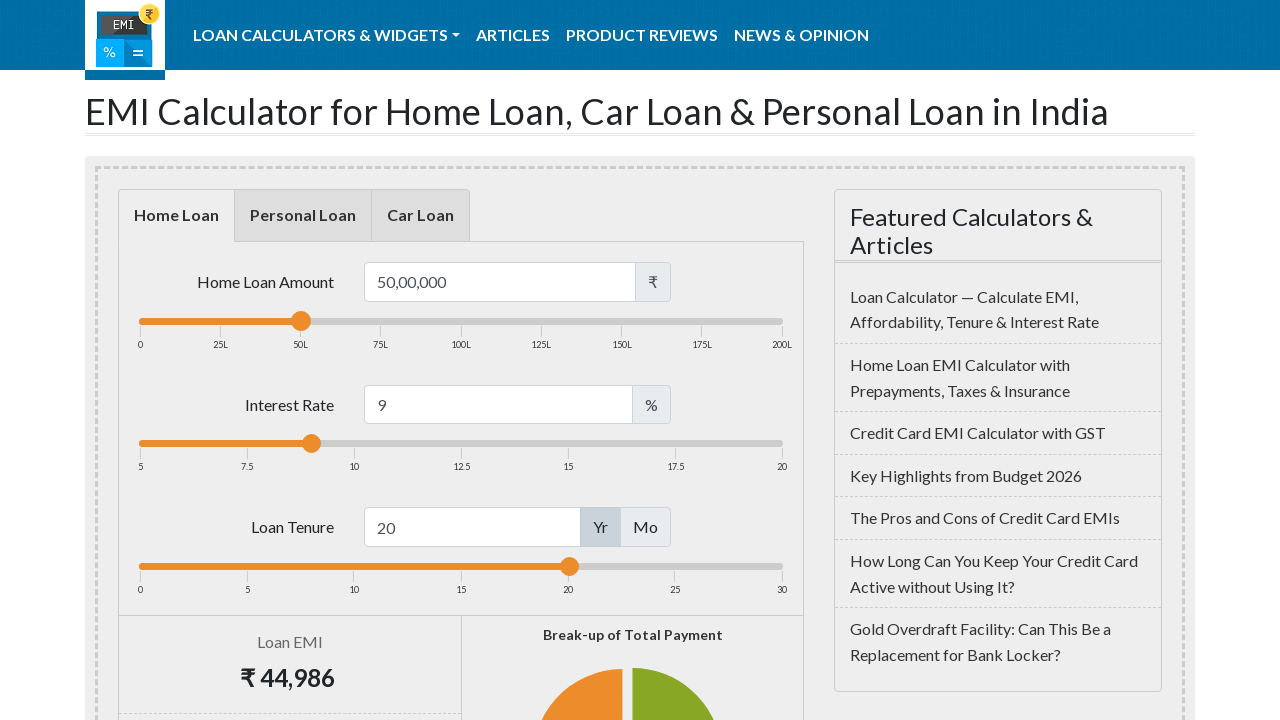

Filled loan interest rate field with 11.5% on #loaninterest
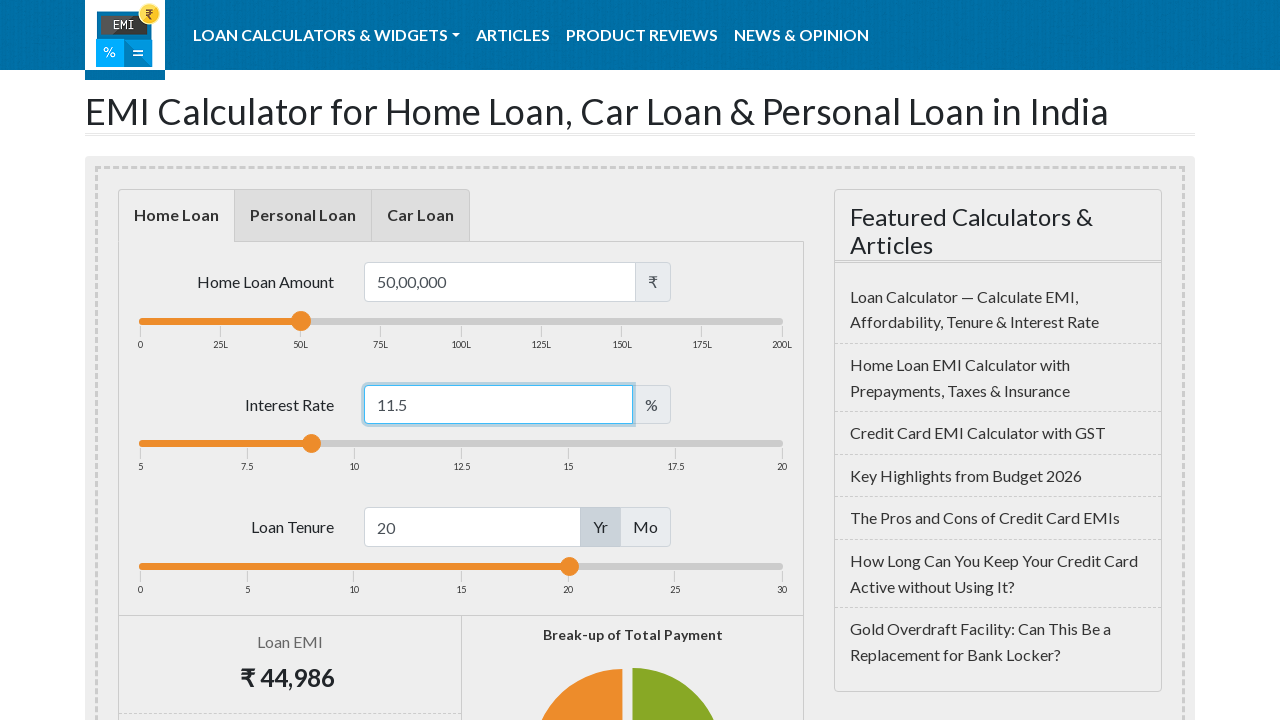

Waited 1000ms for value to be processed
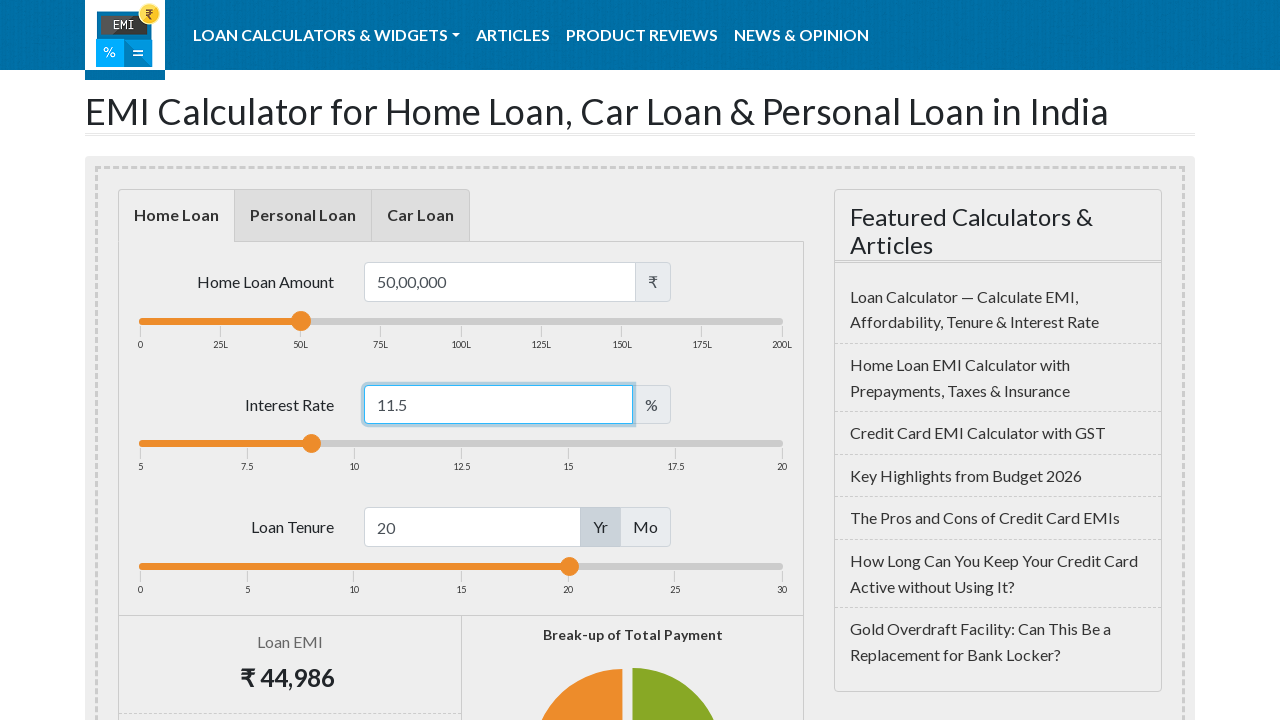

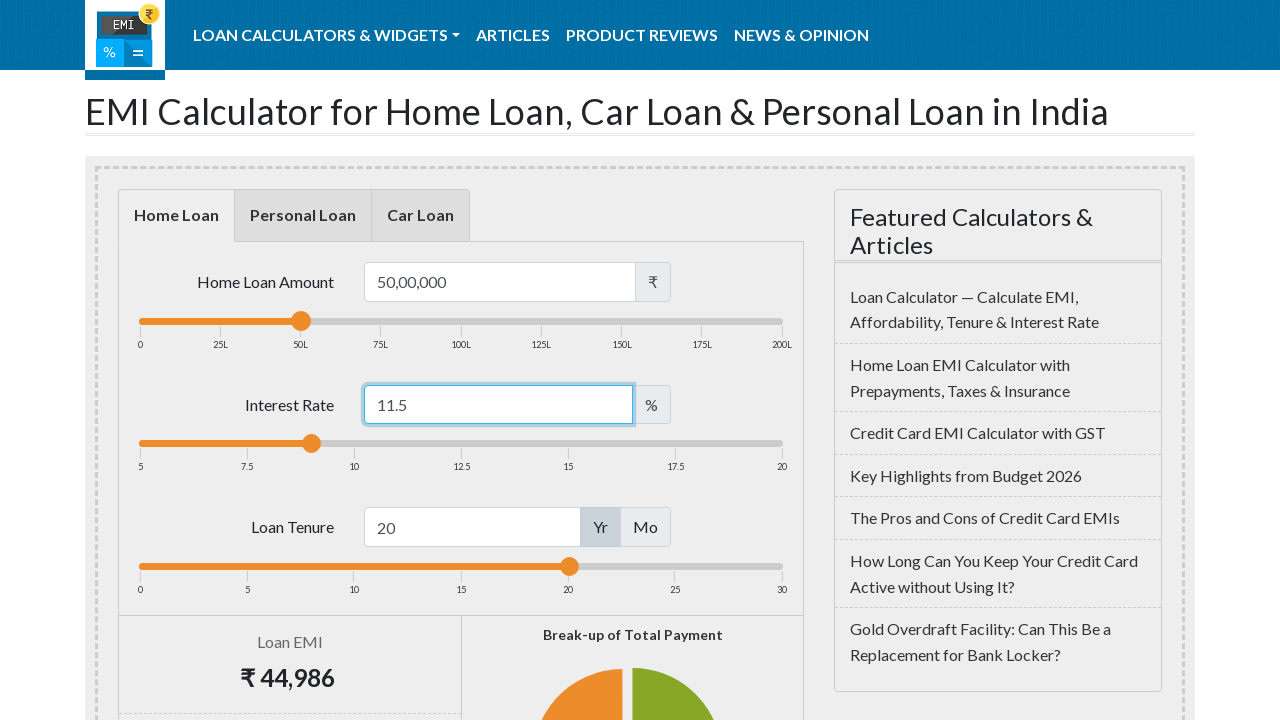